Navigates to W3Schools HTML tables tutorial page and verifies the presence of a sample HTML table with customer data by checking that table rows and cells are visible.

Starting URL: https://www.w3schools.com/html/html_tables.asp

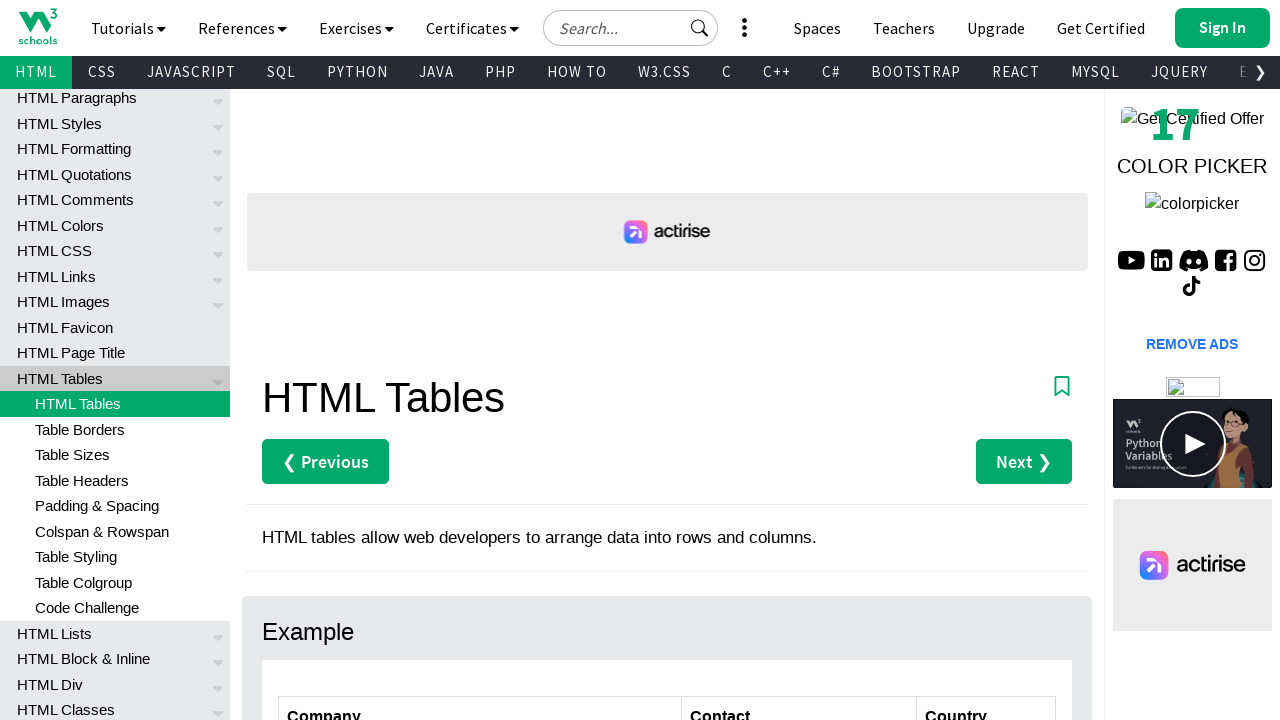

Navigated to W3Schools HTML tables tutorial page
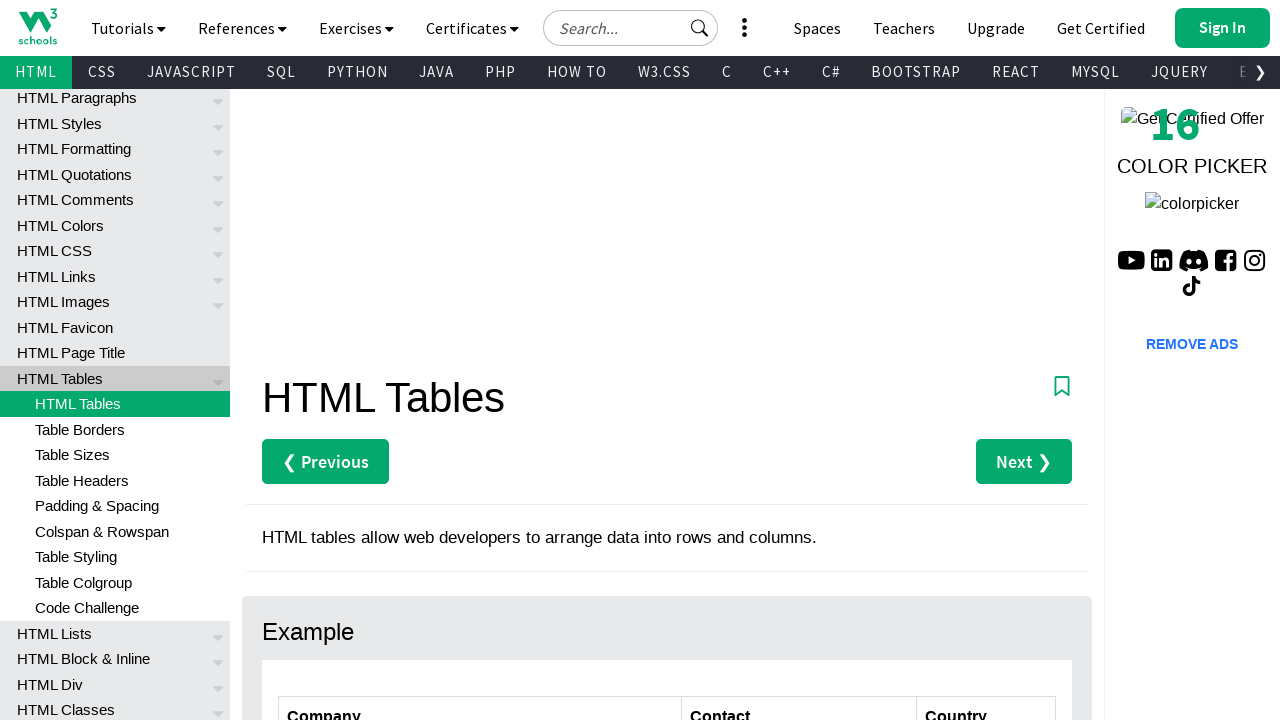

Customers table with id='customers' is now visible
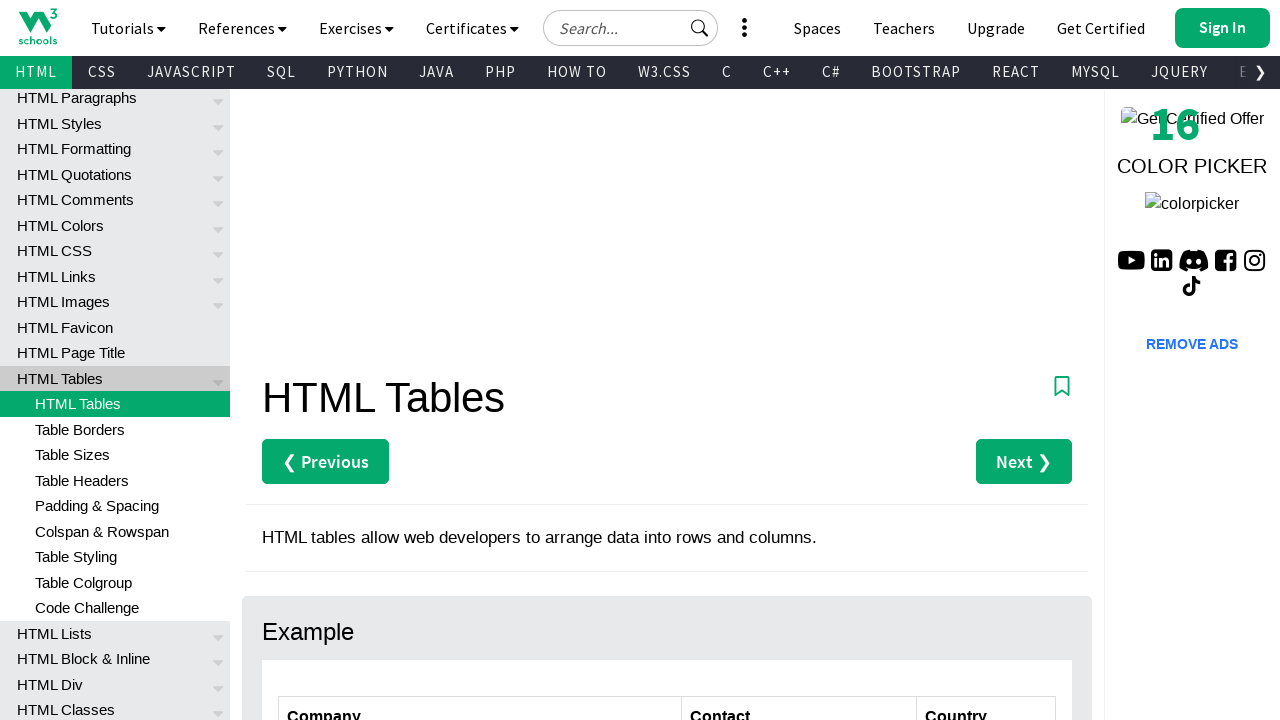

First table row in customers table is visible
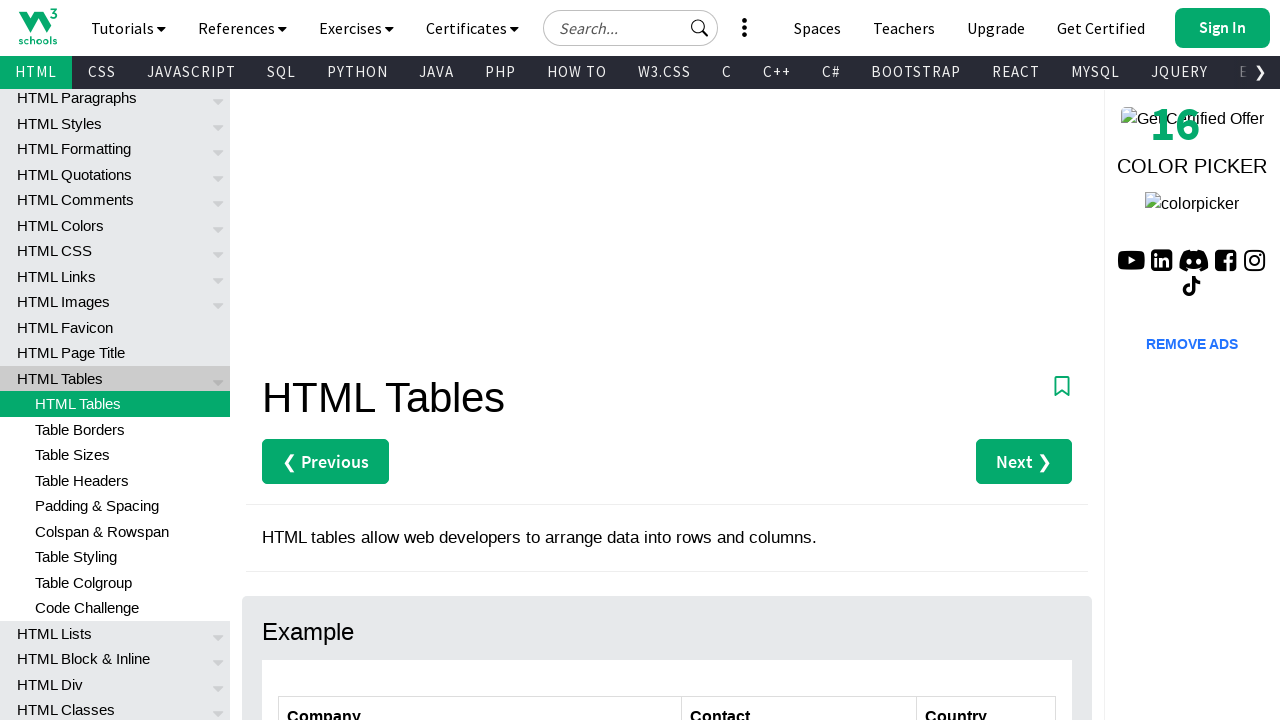

First data cell in row 2, column 1 of customers table is visible
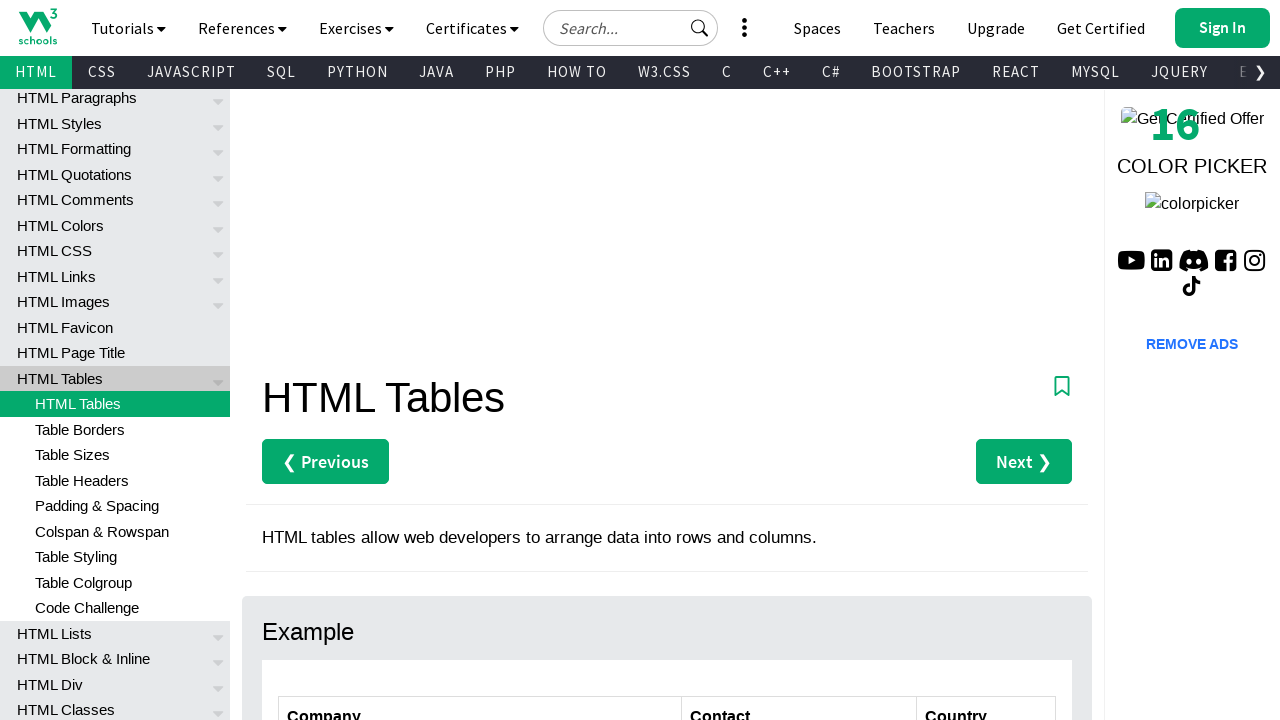

Clicked on the customers table to verify interactivity at (667, 576) on xpath=//table[@id='customers']
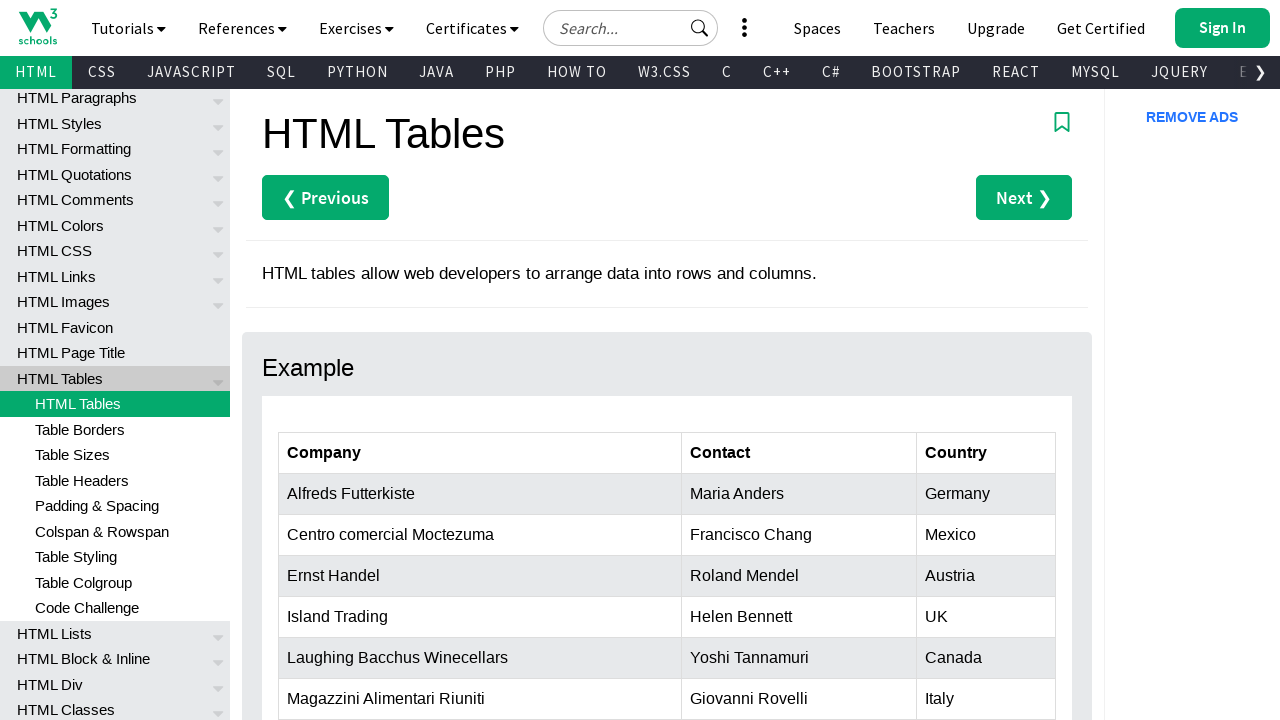

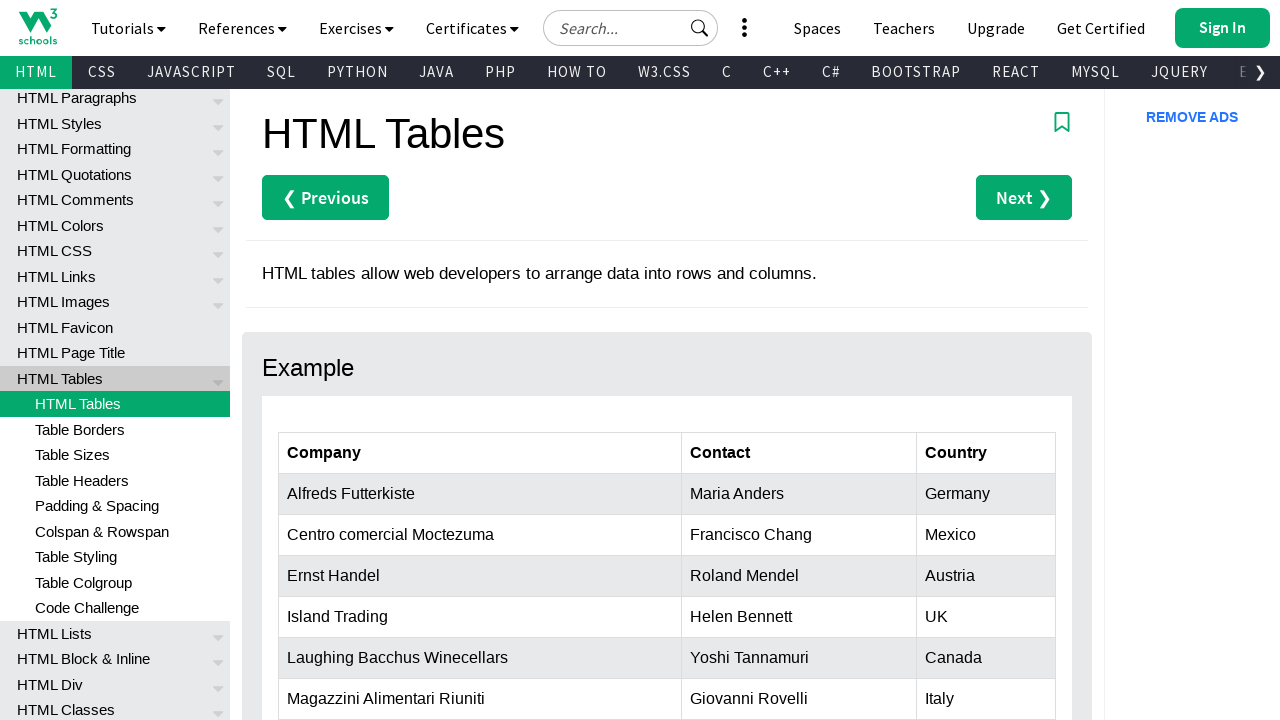